Verifies that the current URL matches the expected OrangeHRM login page URL

Starting URL: https://opensource-demo.orangehrmlive.com/web/index.php/auth/login

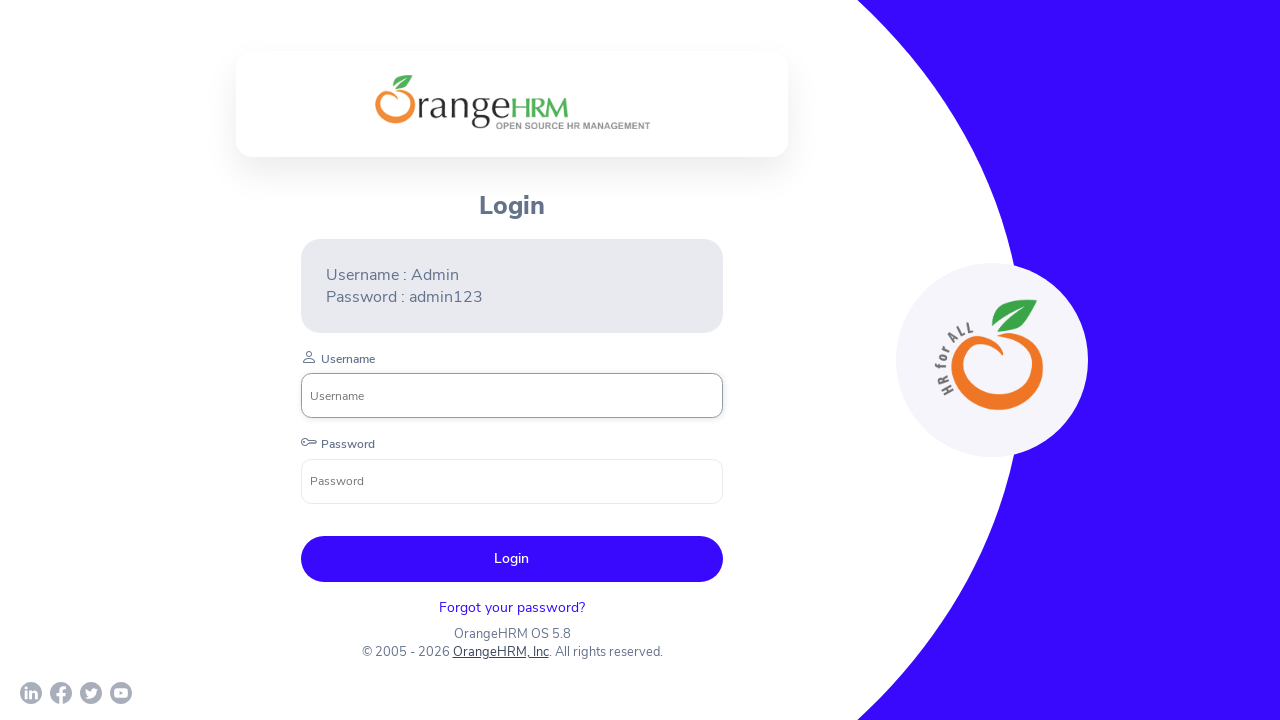

Waited for network idle state on OrangeHRM login page
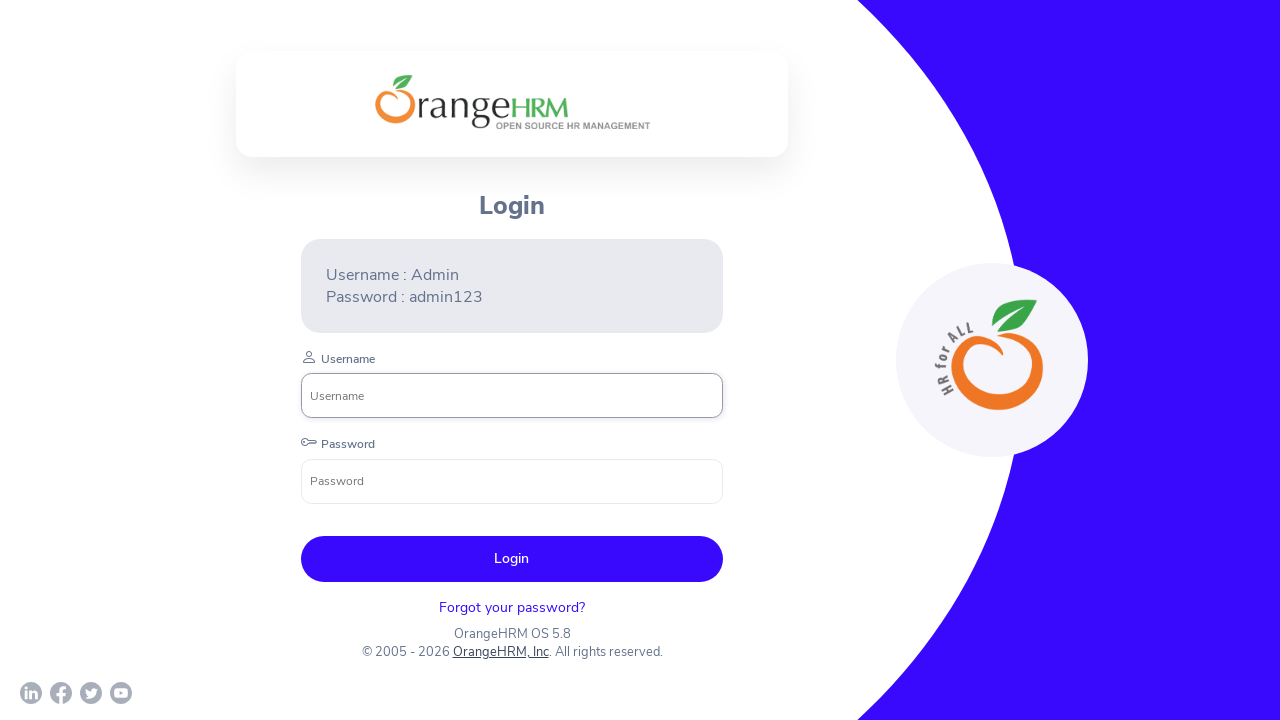

Verified current URL matches expected OrangeHRM login page URL
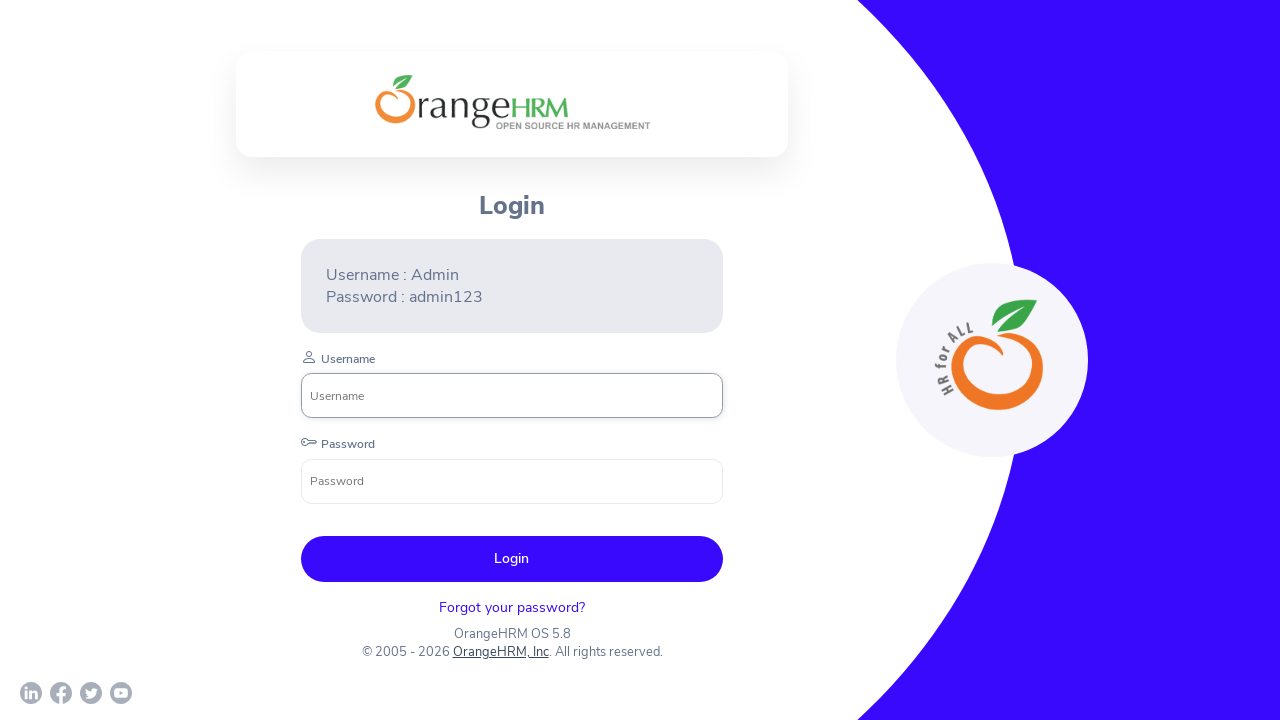

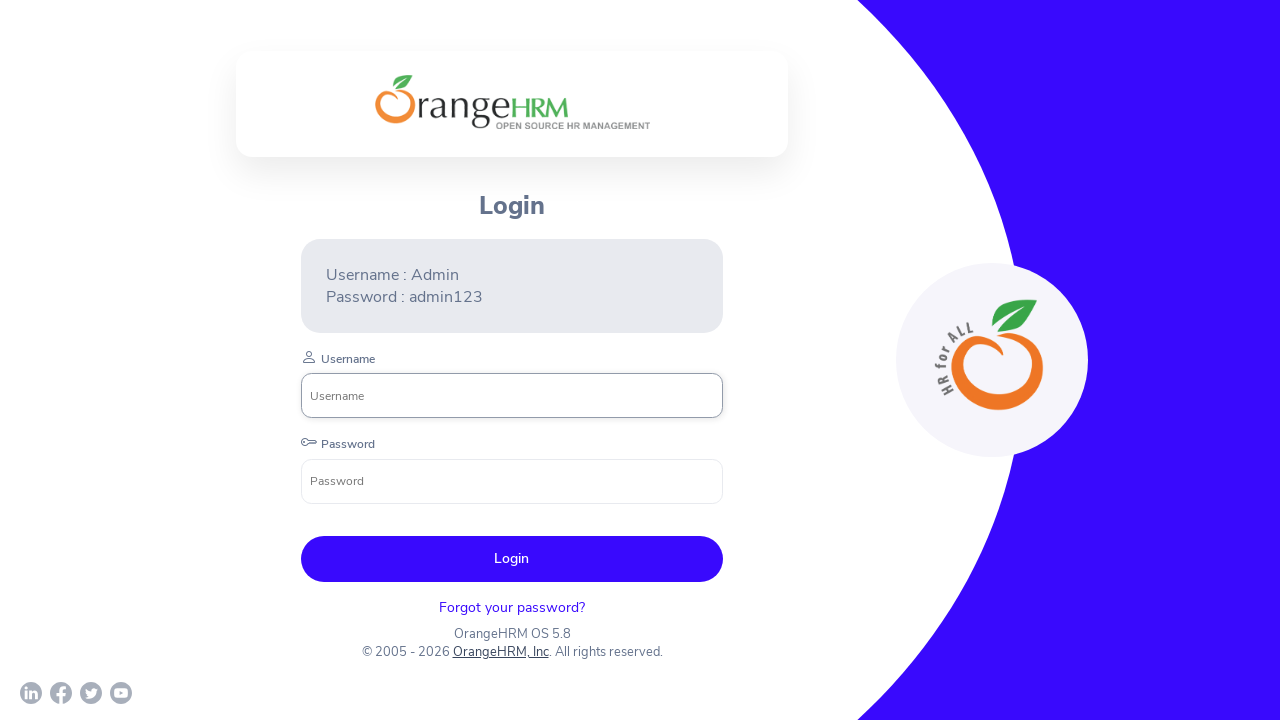